Navigates to a blog post page and fills in a first name input field

Starting URL: http://only-testing-blog.blogspot.in/2013/11/new-test.html

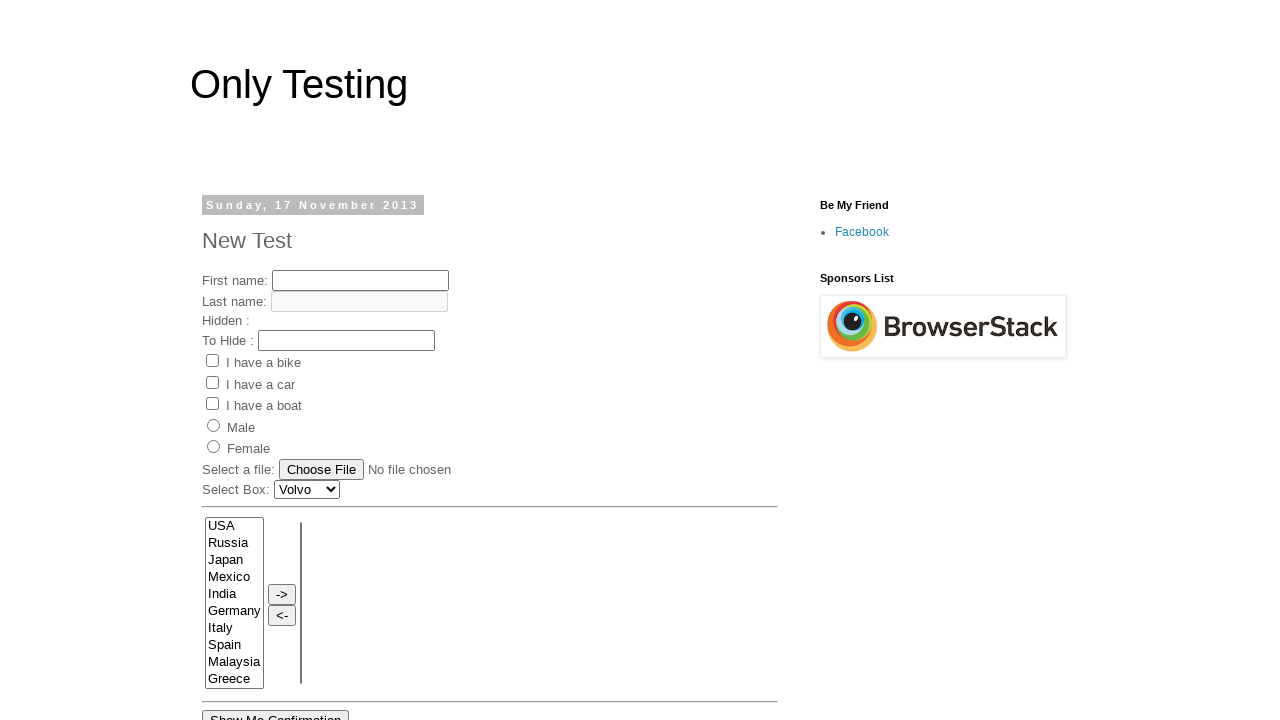

Navigated to blog post page
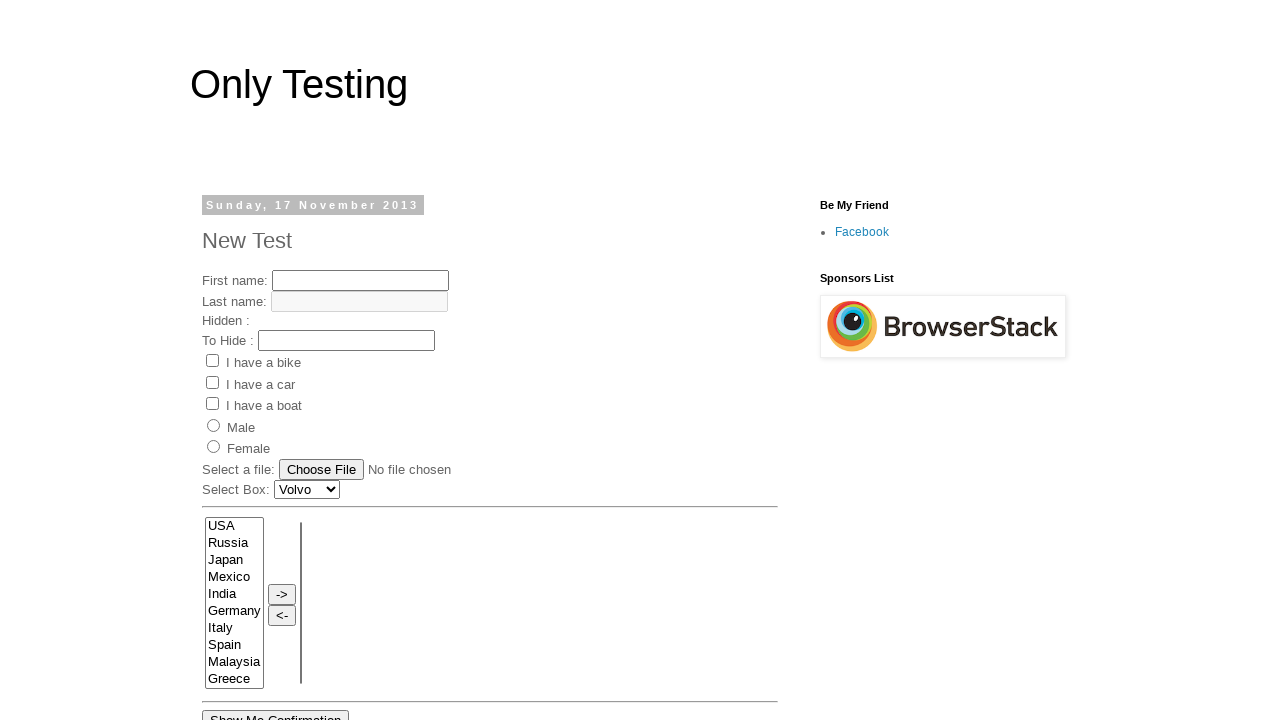

Filled first name input field with 'junittest1 executed' on //input[@name='fname']
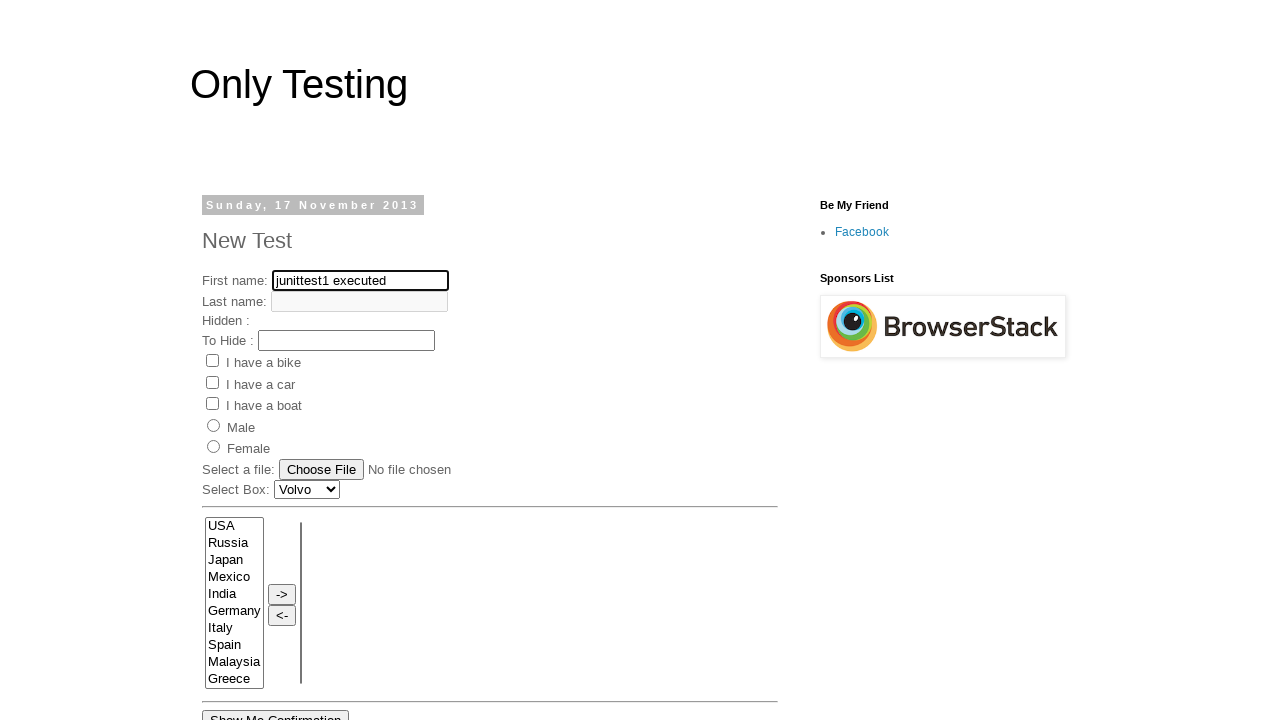

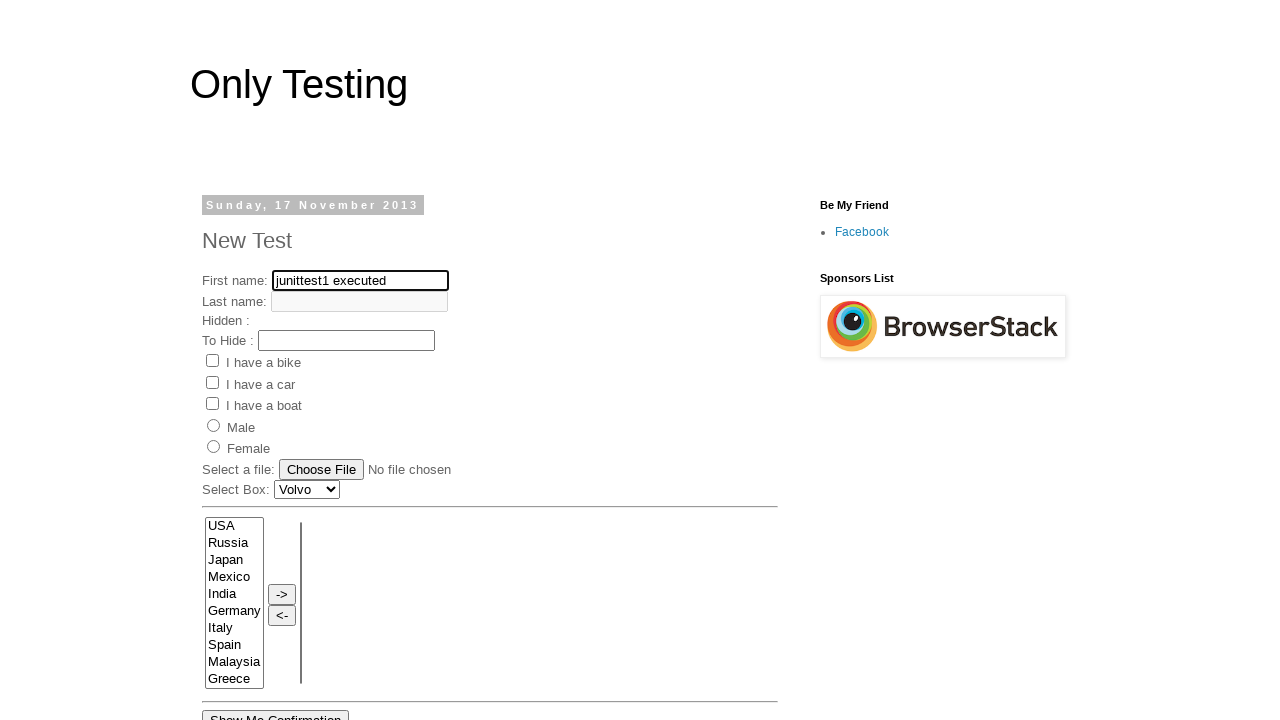